Tests selecting options from the old-style select dropdown menu by choosing "Green" and then "Red" options using visible text

Starting URL: https://demoqa.com/select-menu

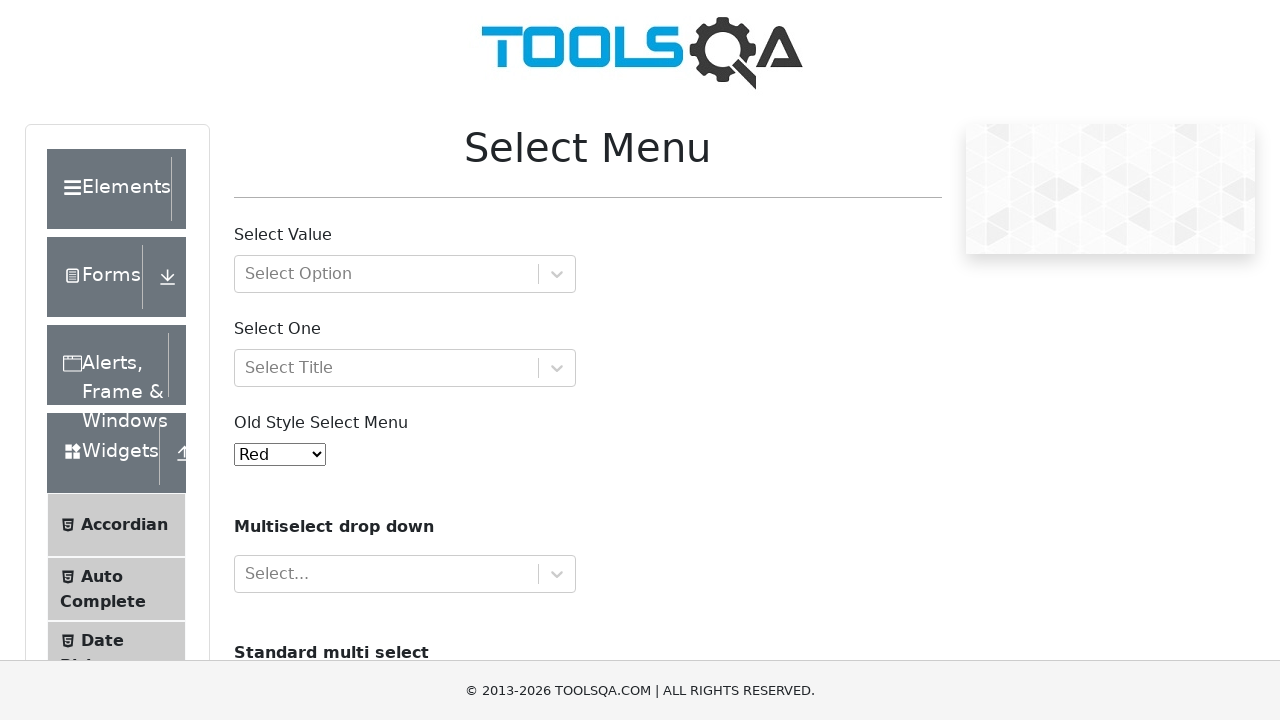

Waited for old-style select dropdown menu to load
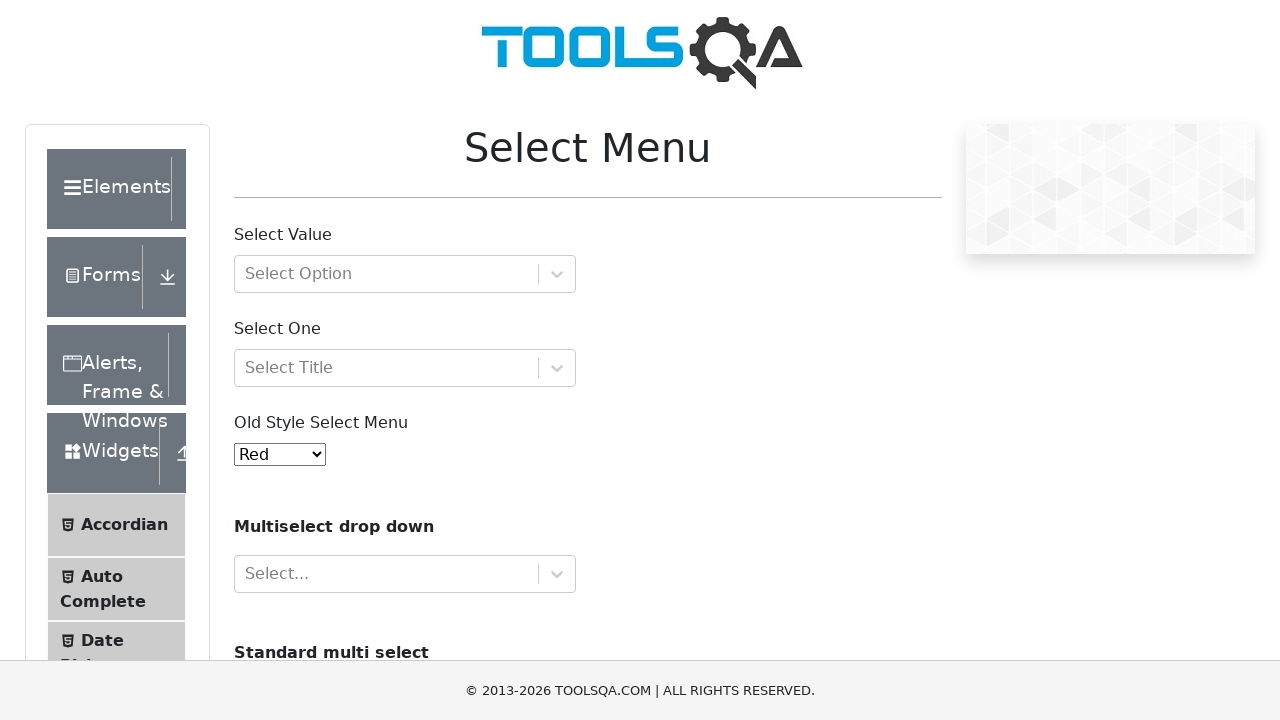

Selected 'Green' option from the old select menu on #oldSelectMenu
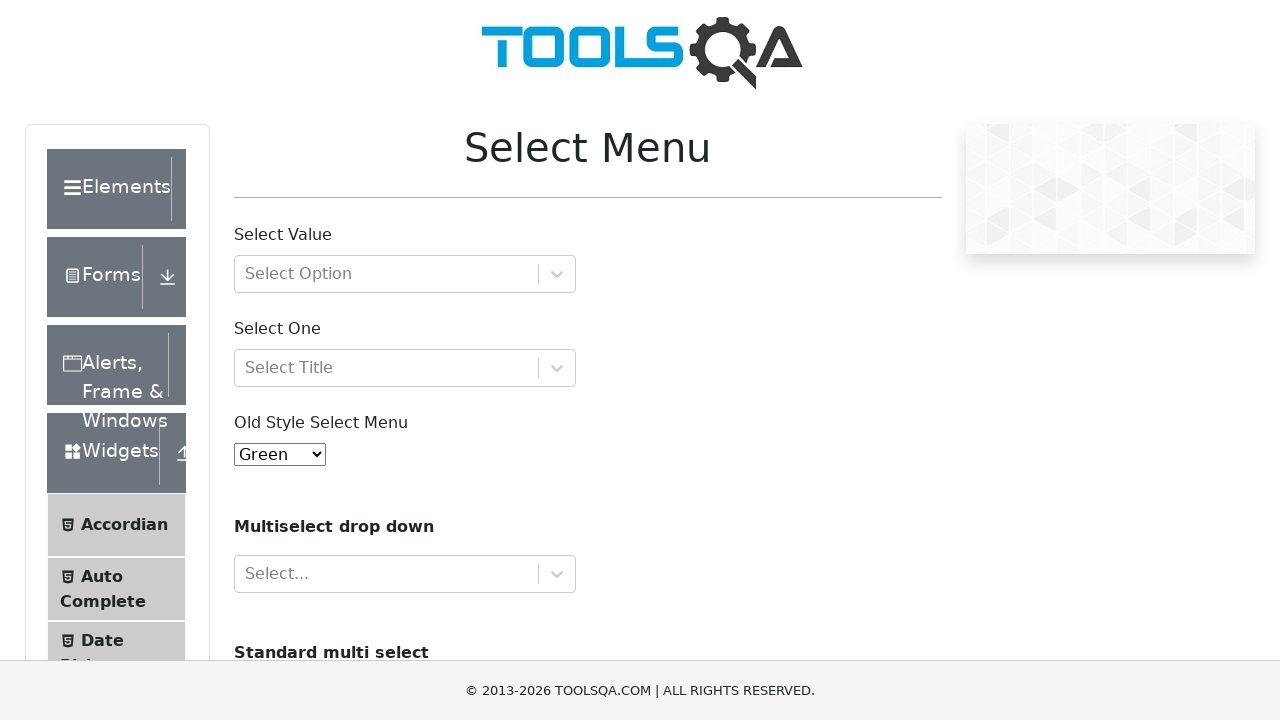

Selected 'Red' option from the old select menu on #oldSelectMenu
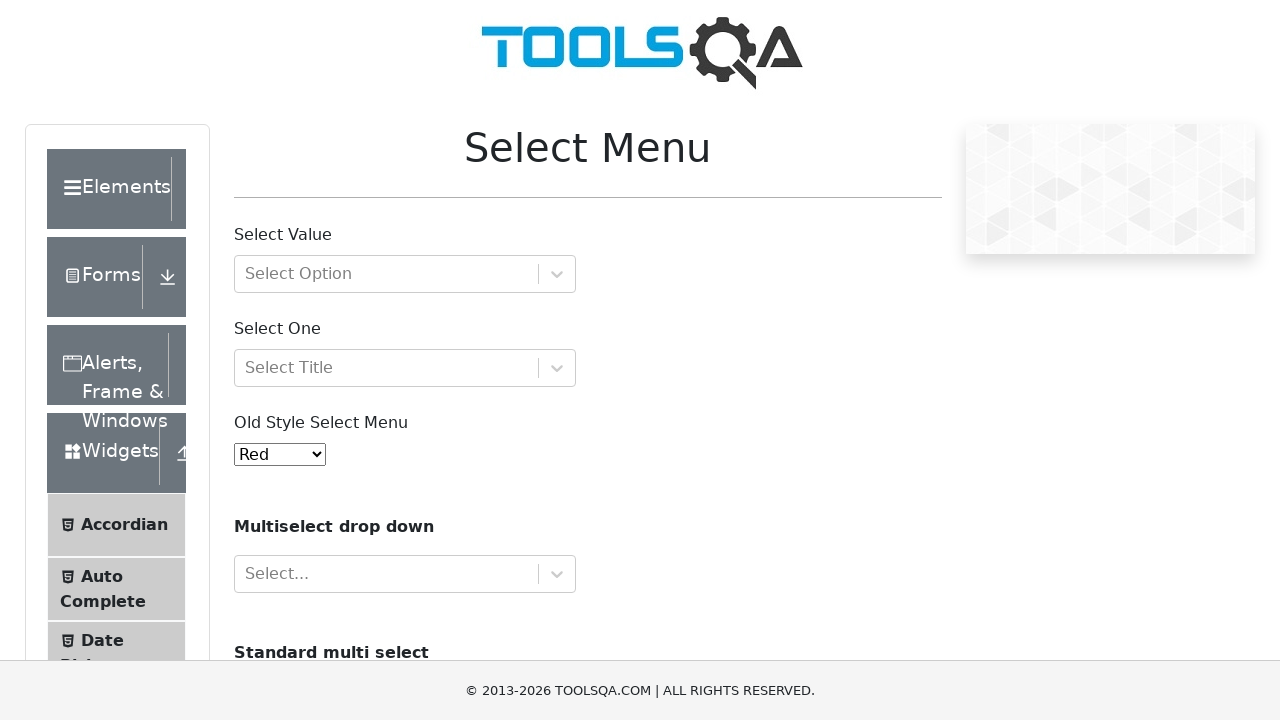

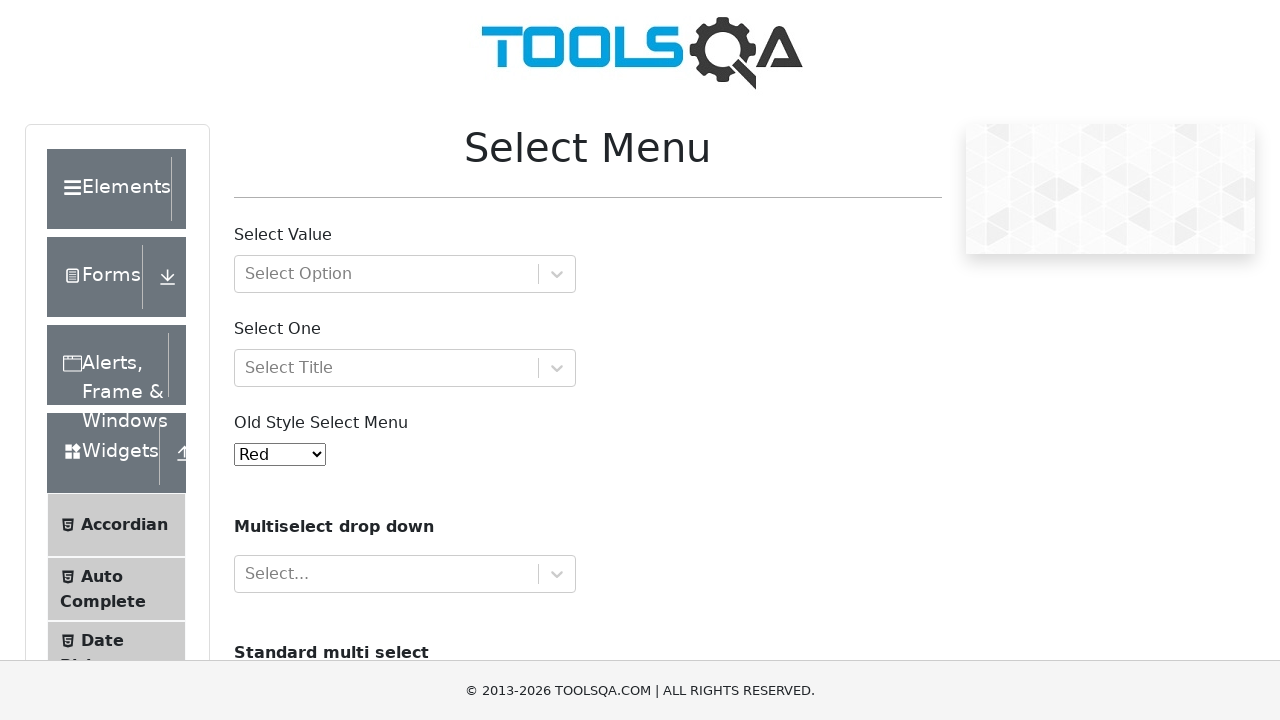